Tests navigation by clicking on the A/B Testing link and then navigating back to the home page to verify page titles

Starting URL: https://practice.cydeo.com

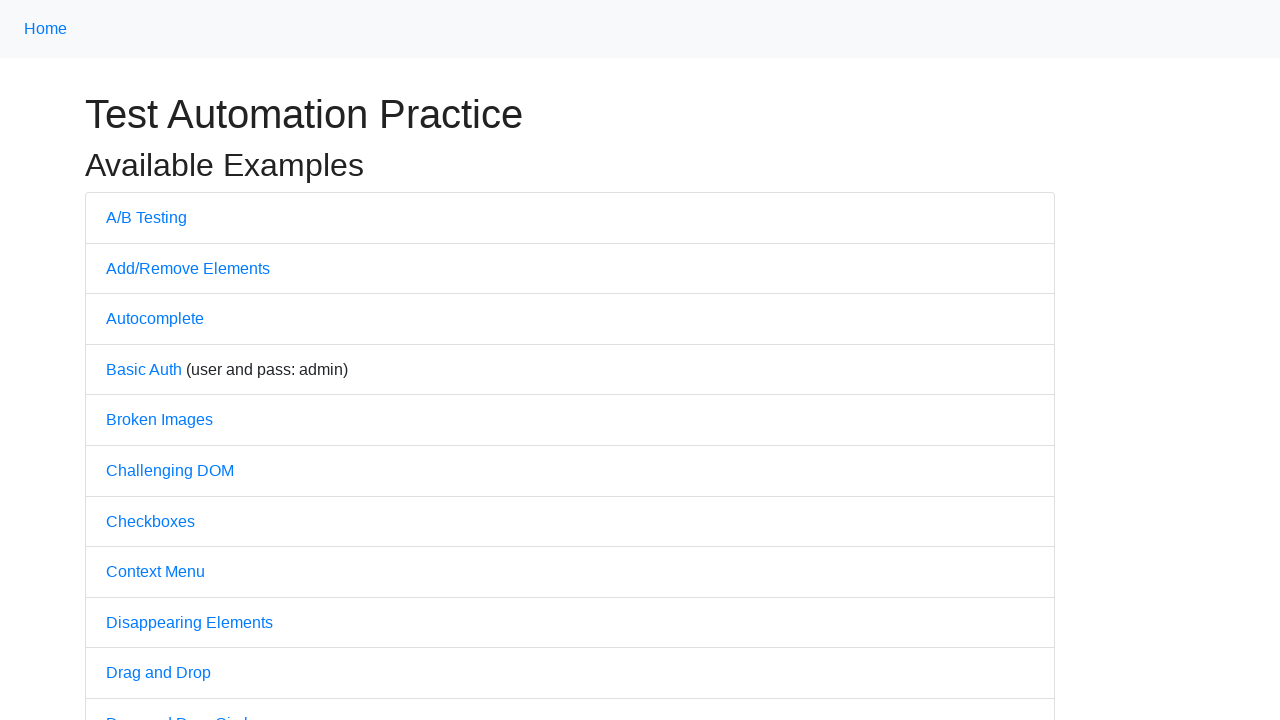

Clicked on A/B Testing link at (146, 217) on text=A/B Testing
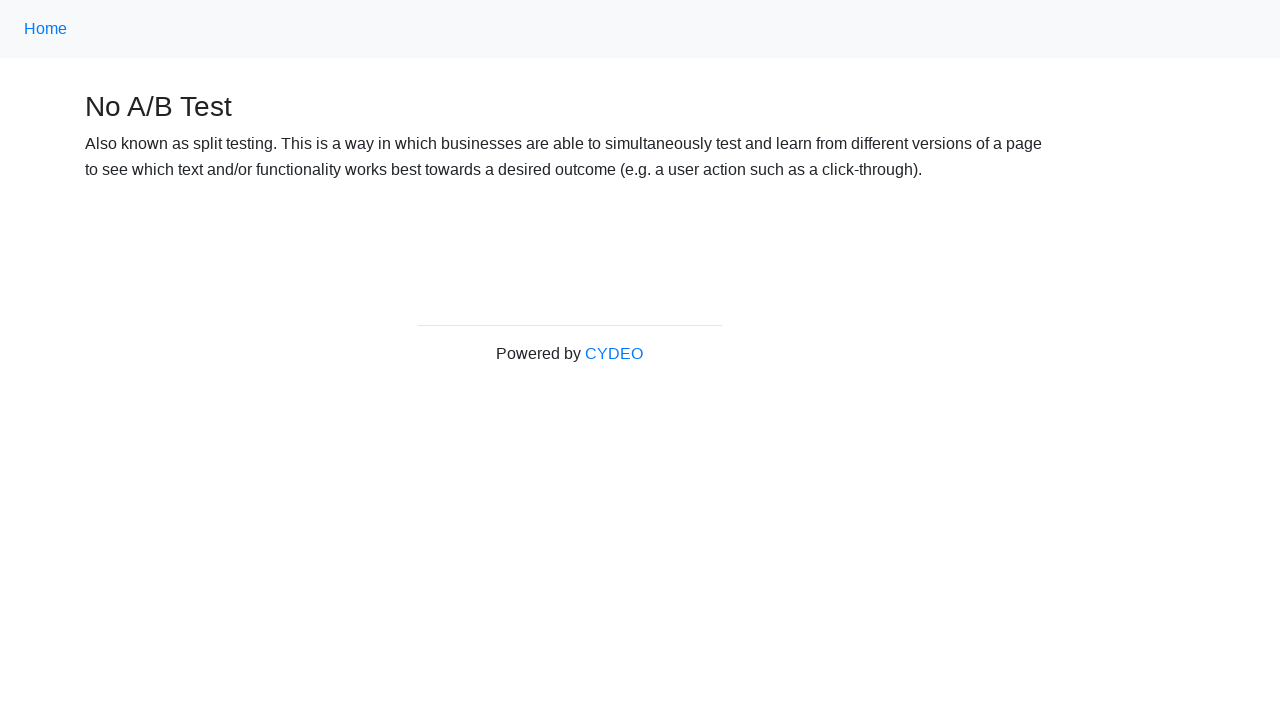

A/B Testing page loaded (domcontentloaded)
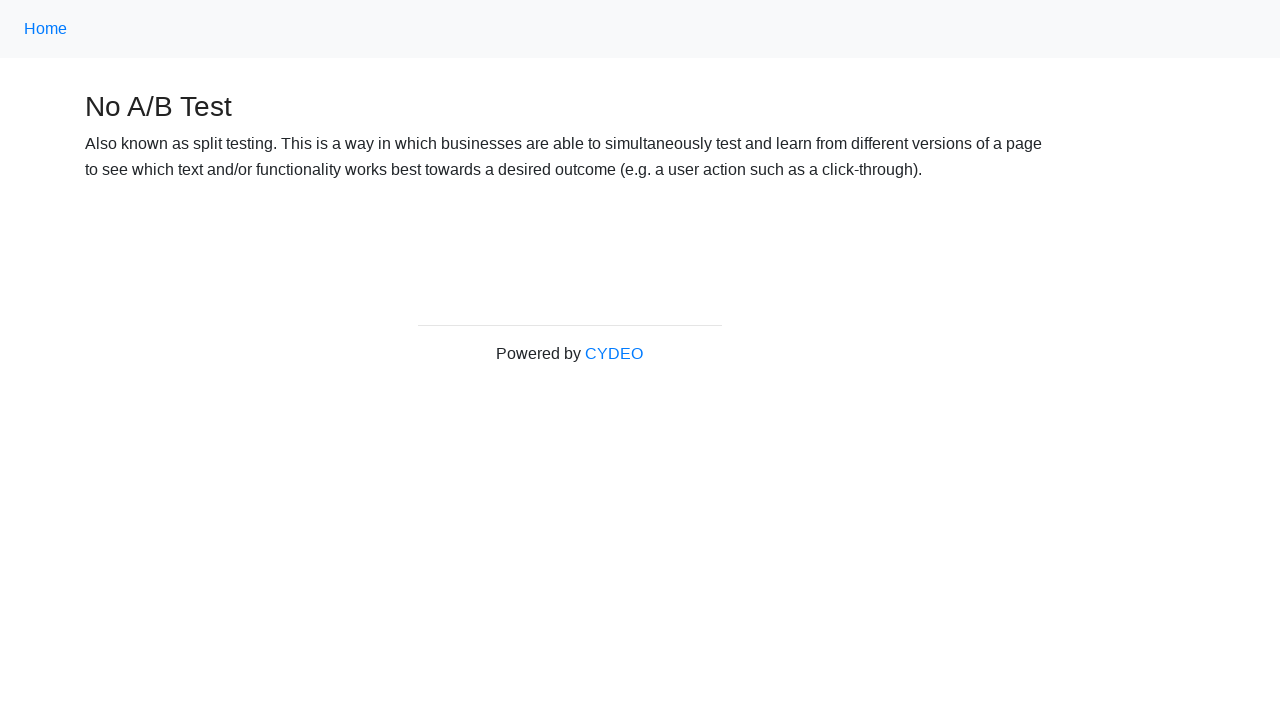

Navigated back to home page
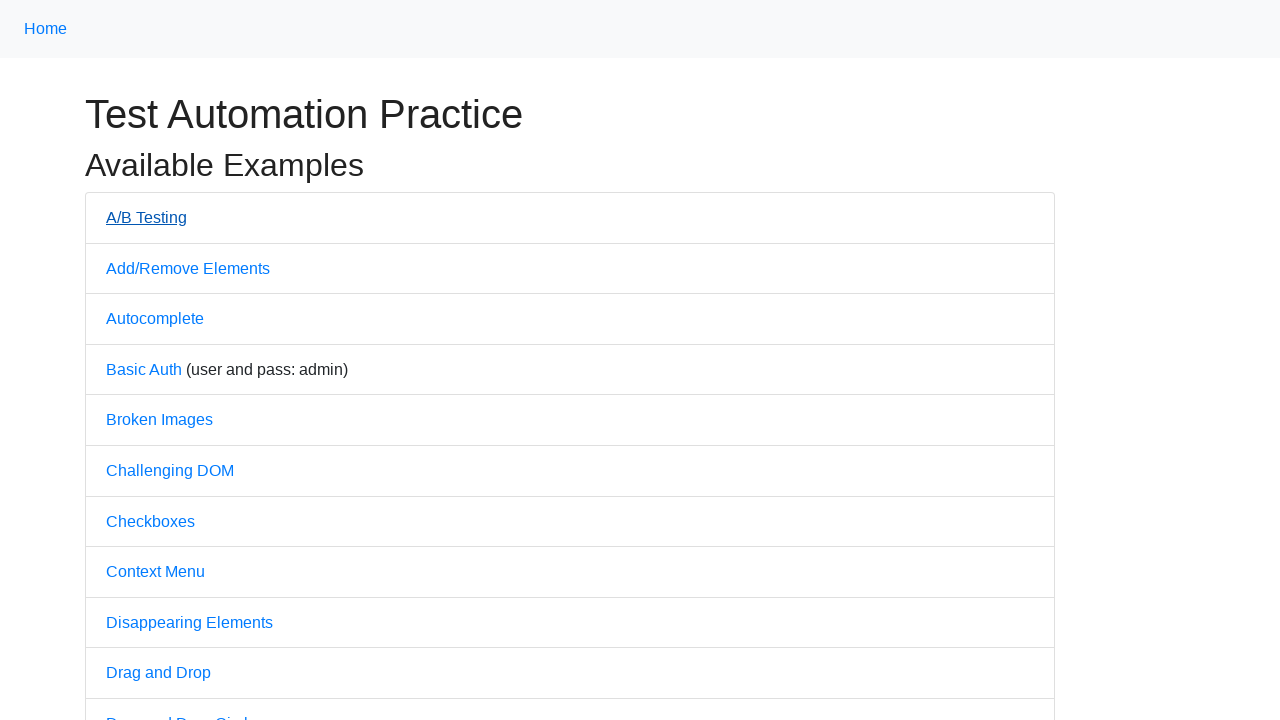

Home page loaded (domcontentloaded)
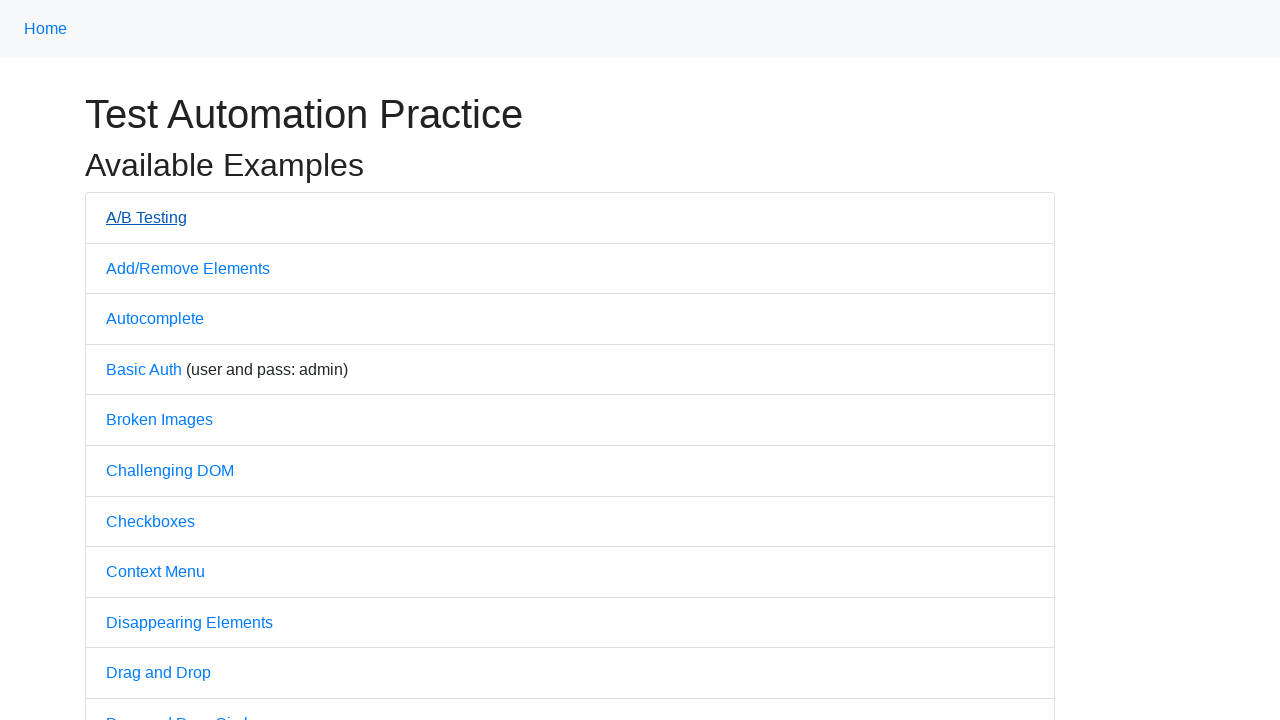

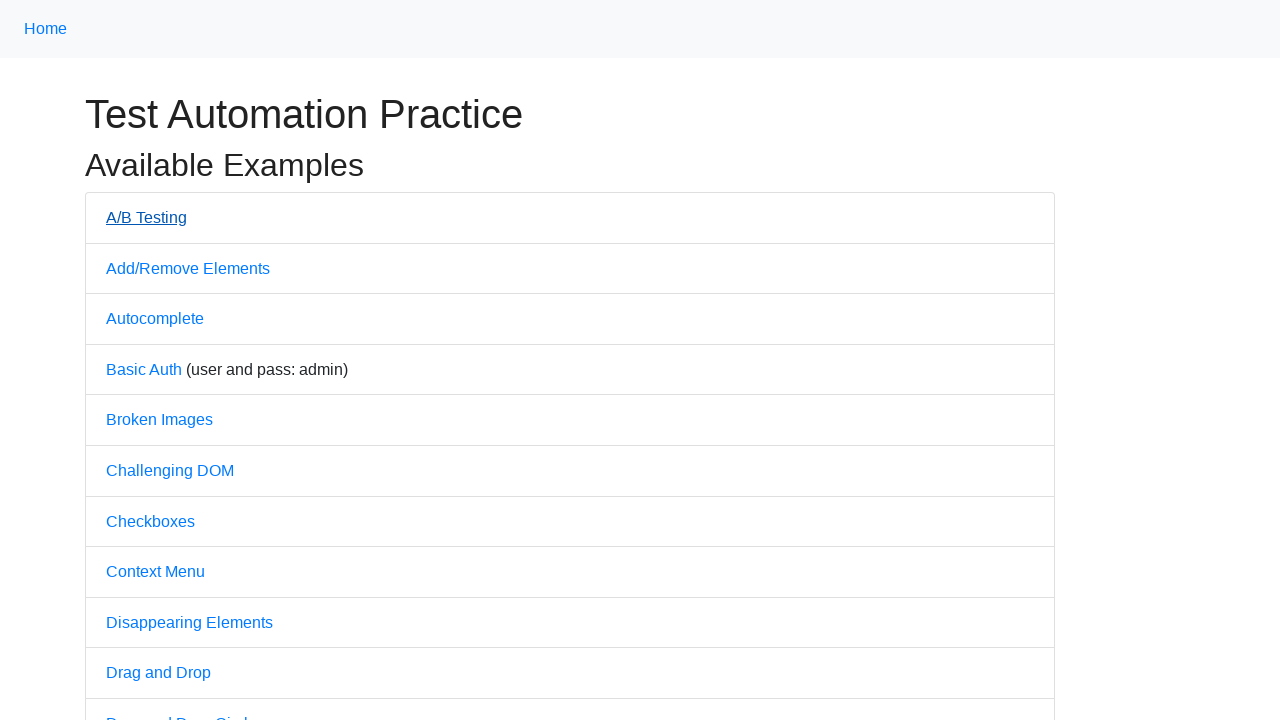